Tests an e-commerce shopping flow by searching for products containing "ber", adding all matching items to cart, proceeding to checkout, applying a promo code, and verifying the discount is applied and totals are calculated correctly.

Starting URL: https://rahulshettyacademy.com/seleniumPractise/

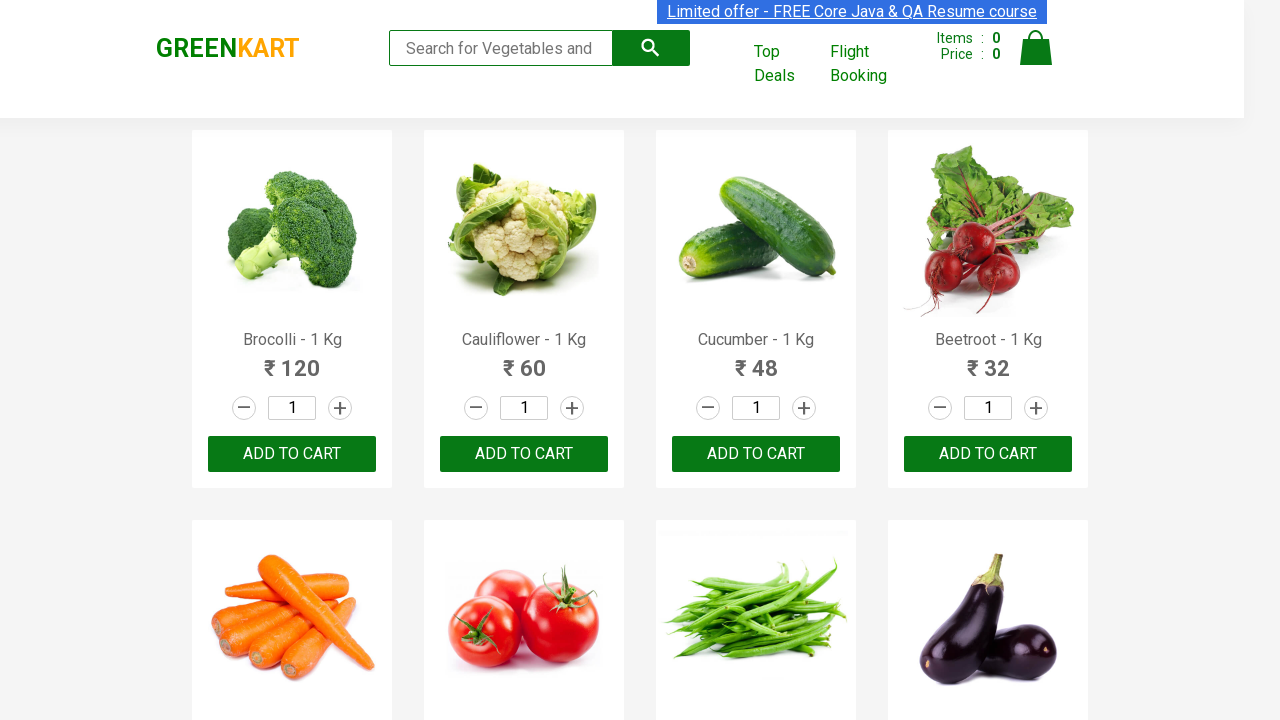

Filled search field with 'ber' on input.search-keyword
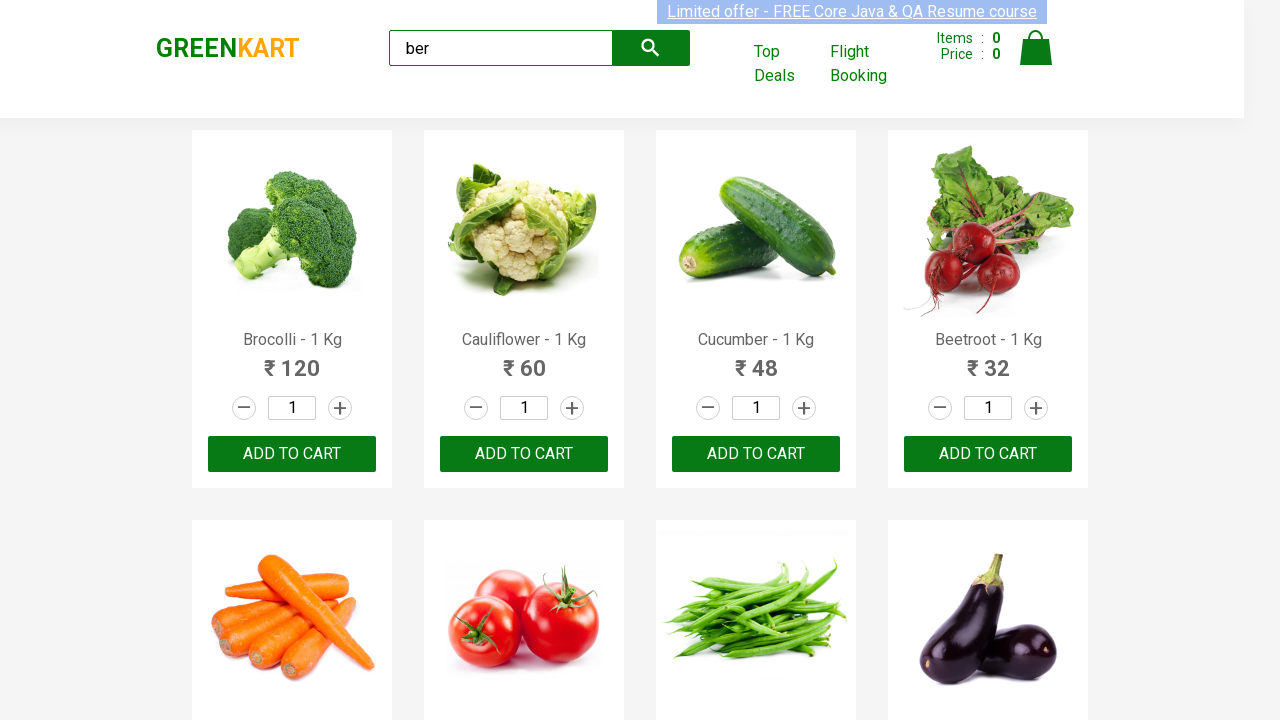

Waited for search results to load
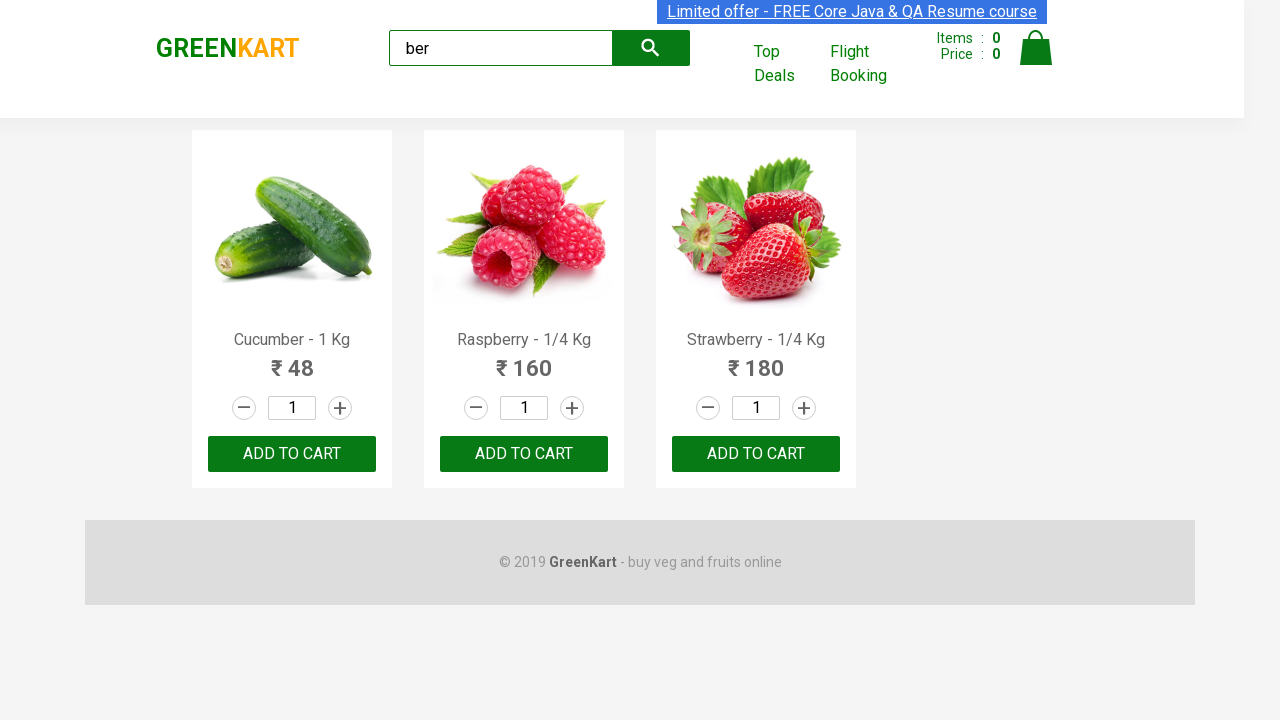

Verified 3 products containing 'ber' are displayed
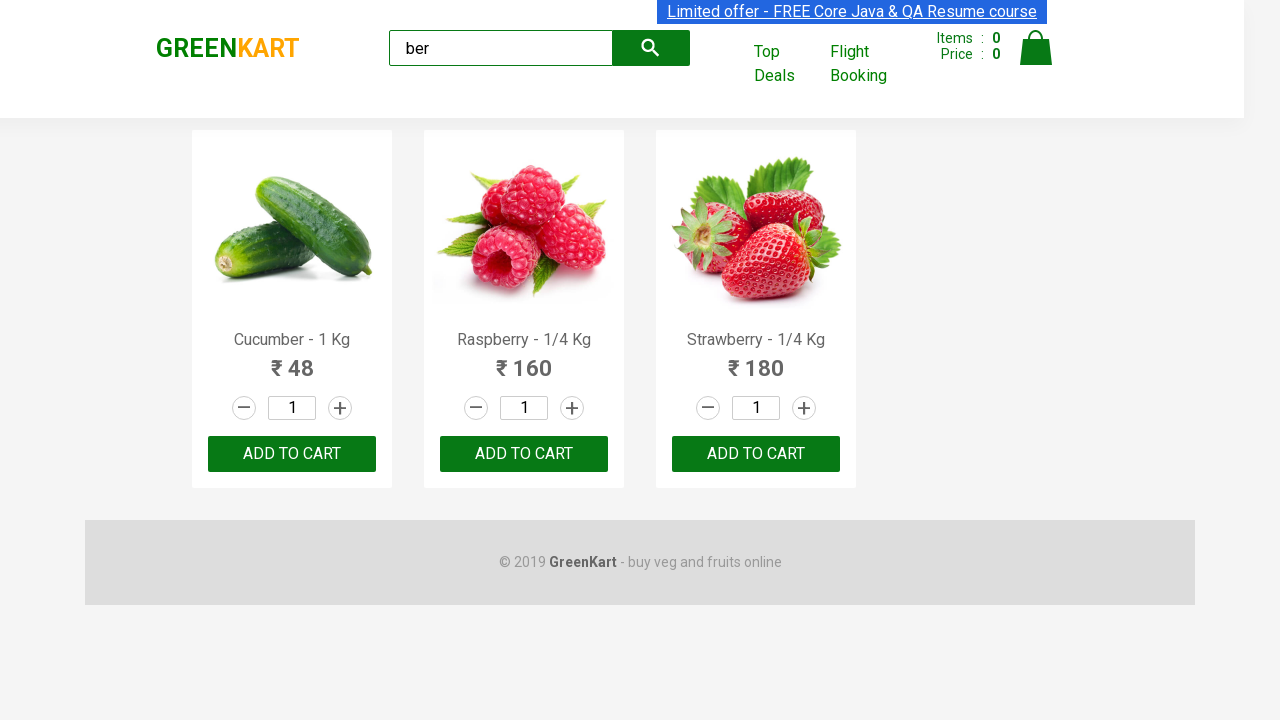

Clicked 'Add to Cart' button for product 1 at (292, 454) on xpath=//div[@class='product-action']/button >> nth=0
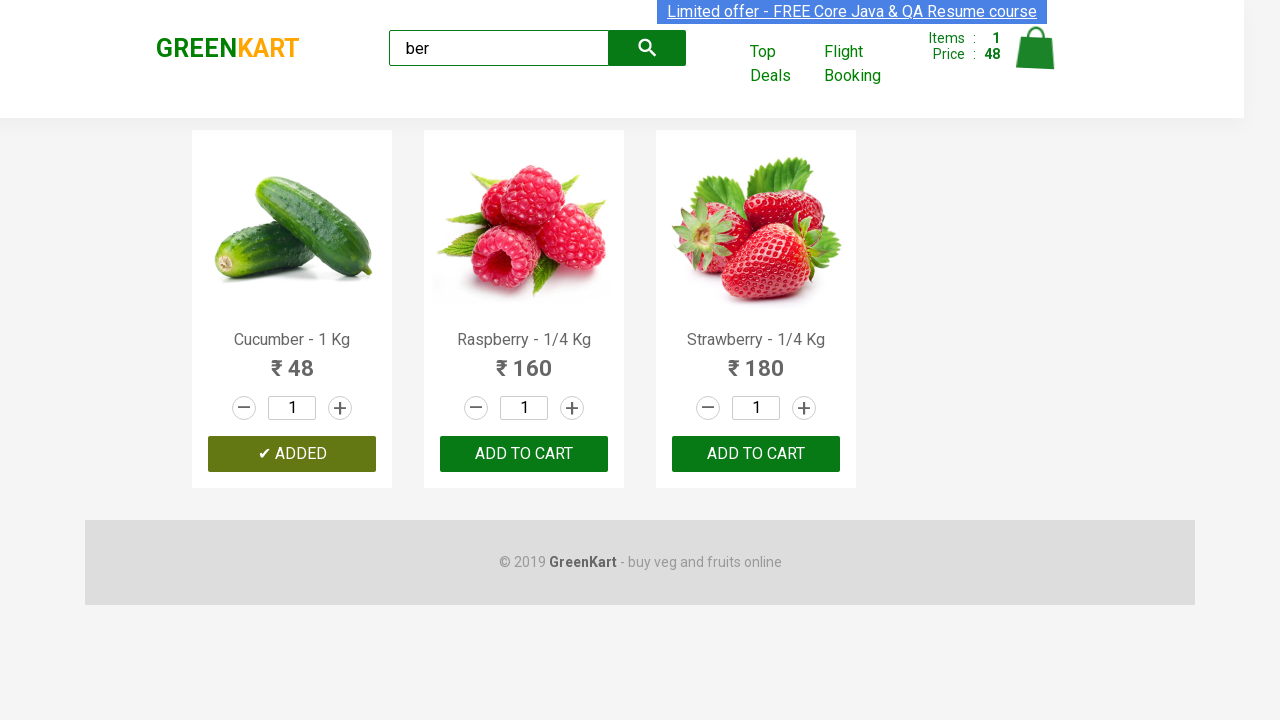

Clicked 'Add to Cart' button for product 2 at (524, 454) on xpath=//div[@class='product-action']/button >> nth=1
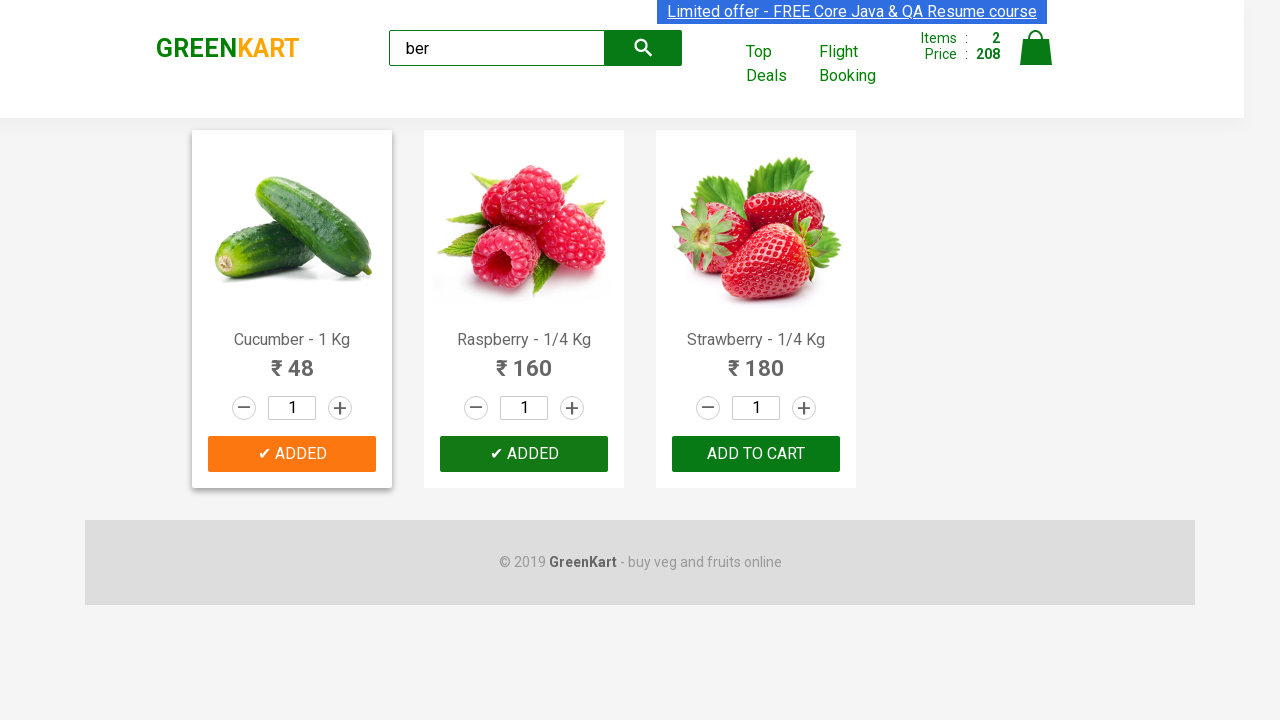

Clicked 'Add to Cart' button for product 3 at (756, 454) on xpath=//div[@class='product-action']/button >> nth=2
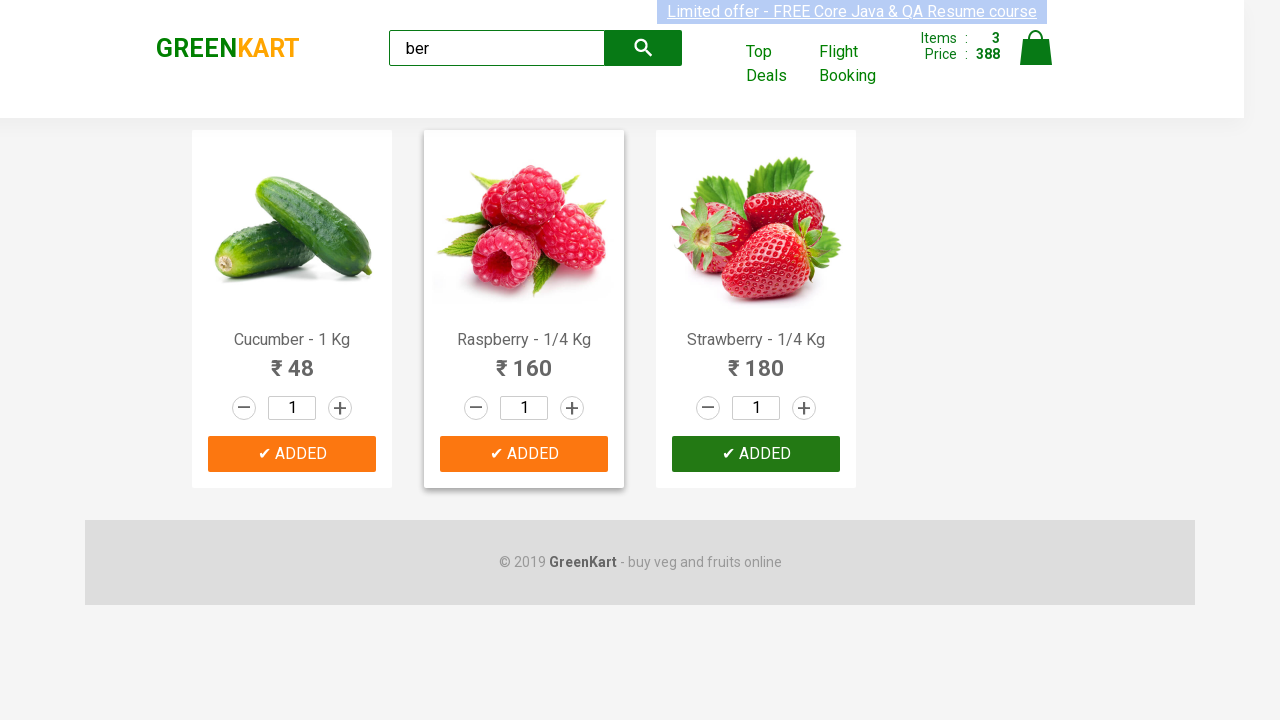

Clicked on cart icon to view shopping cart at (1036, 48) on img[alt='Cart']
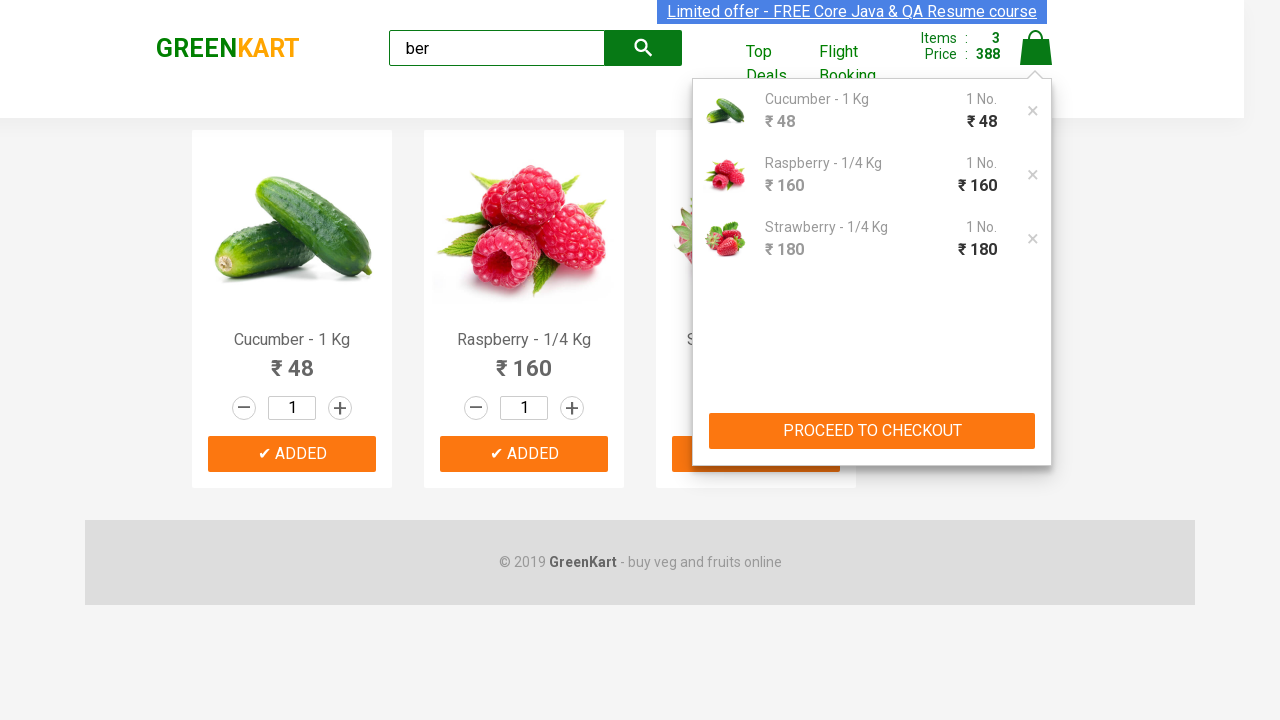

Clicked 'PROCEED TO CHECKOUT' button at (872, 431) on xpath=//button[text()='PROCEED TO CHECKOUT']
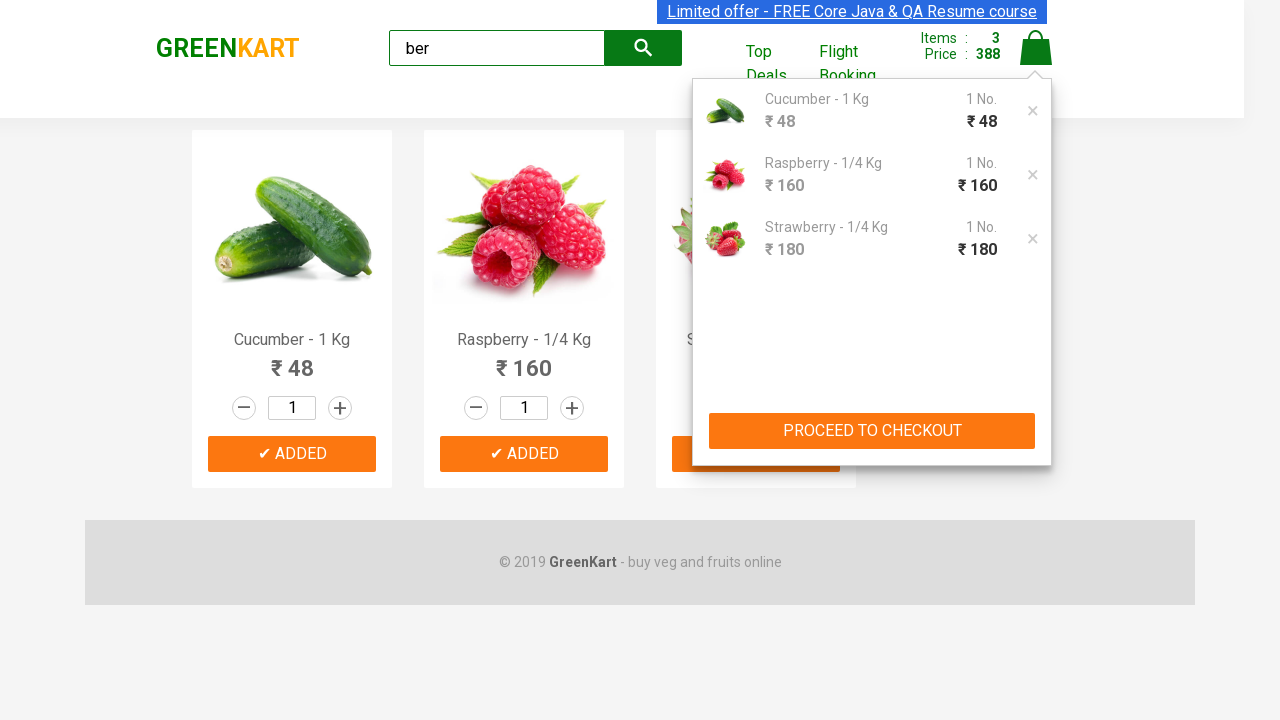

Promo code input field is available
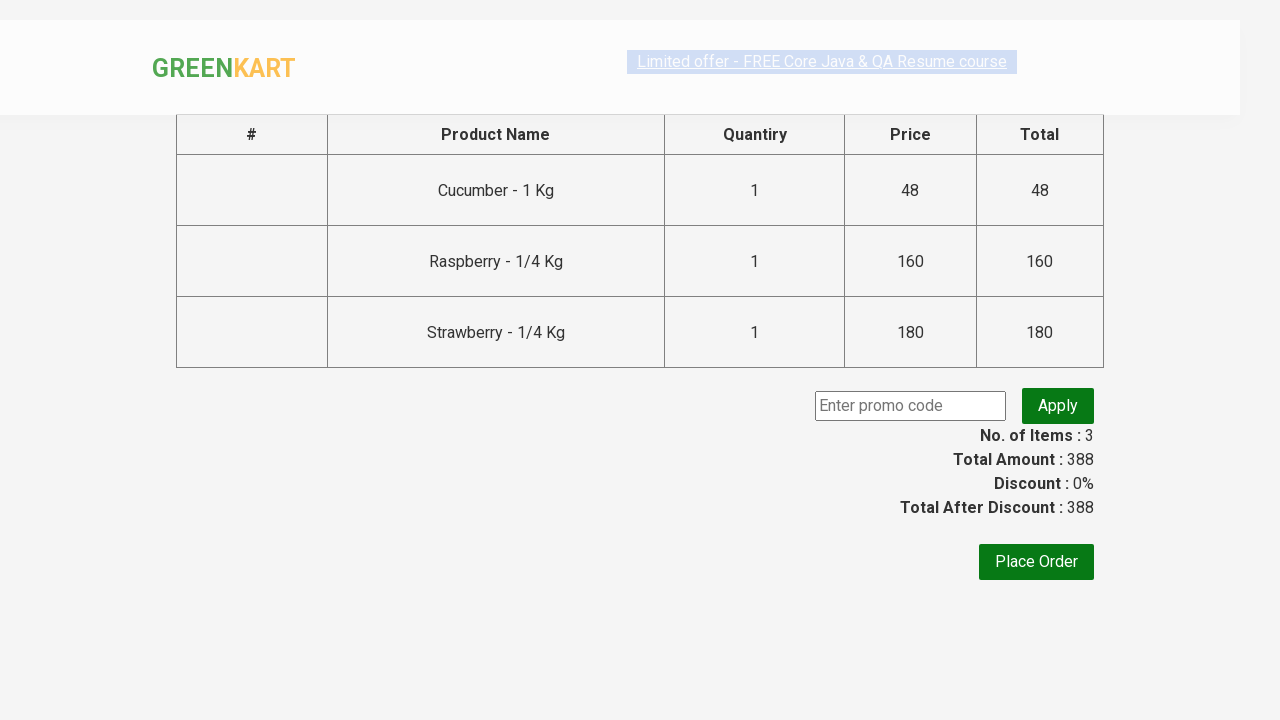

Entered promo code 'rahulshettyacademy' on .promoCode
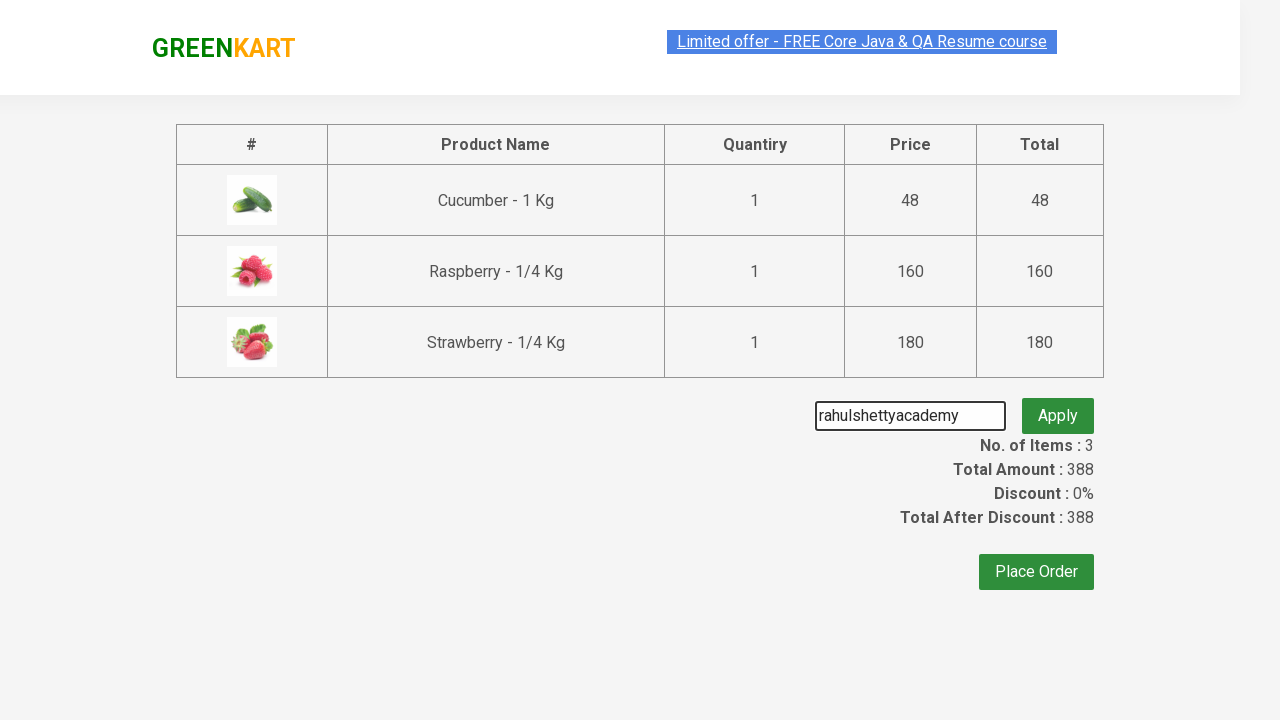

Clicked 'Apply' button to apply promo code at (1058, 406) on .promoBtn
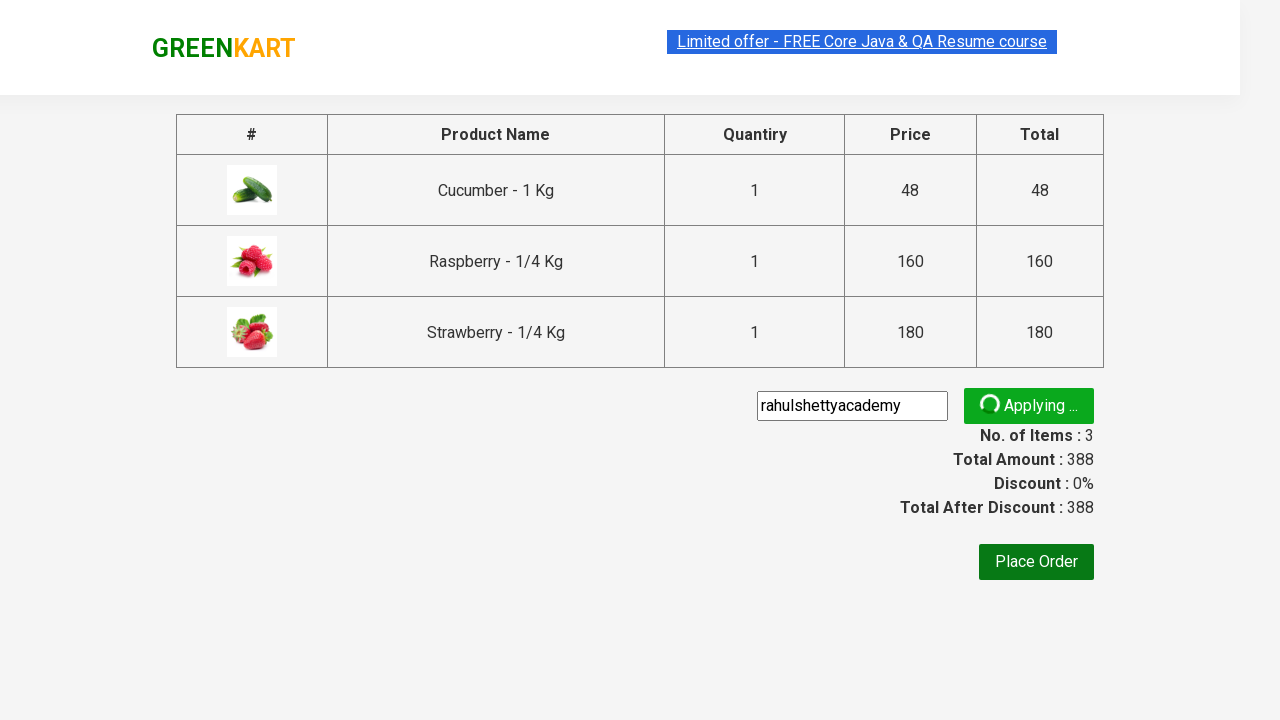

Promo code was successfully applied
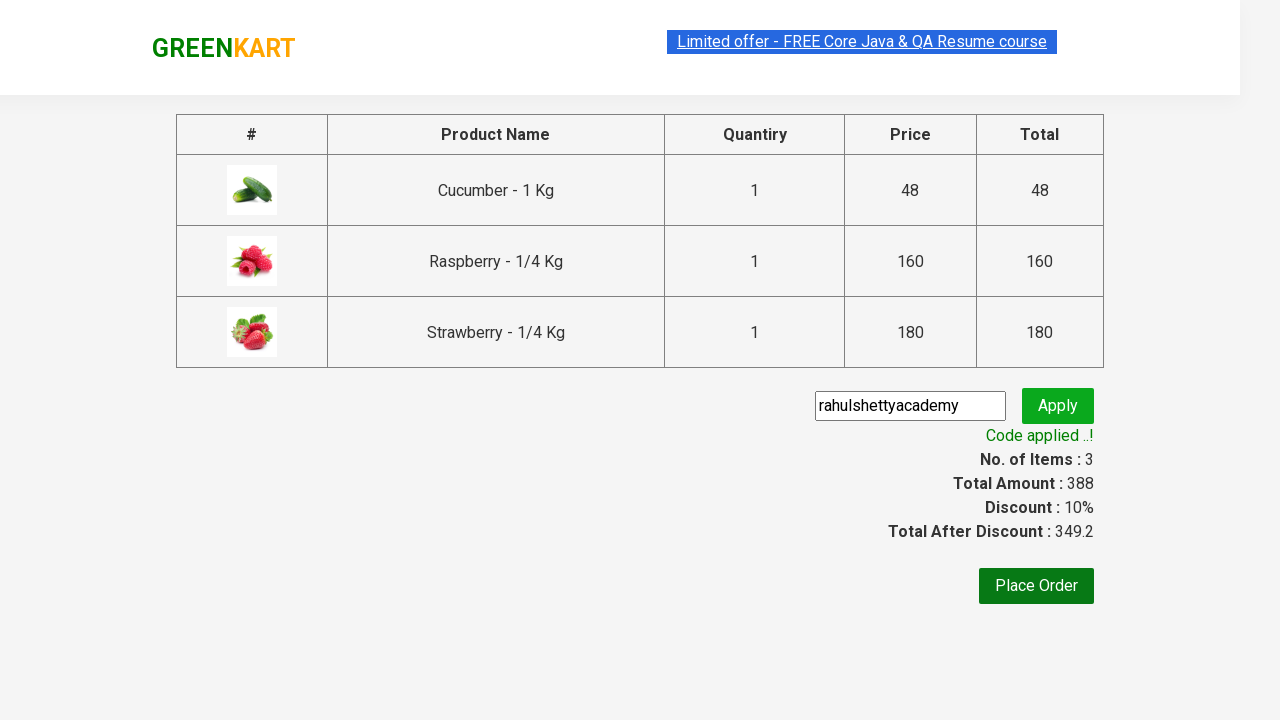

Discount amount is displayed, confirming discount was applied
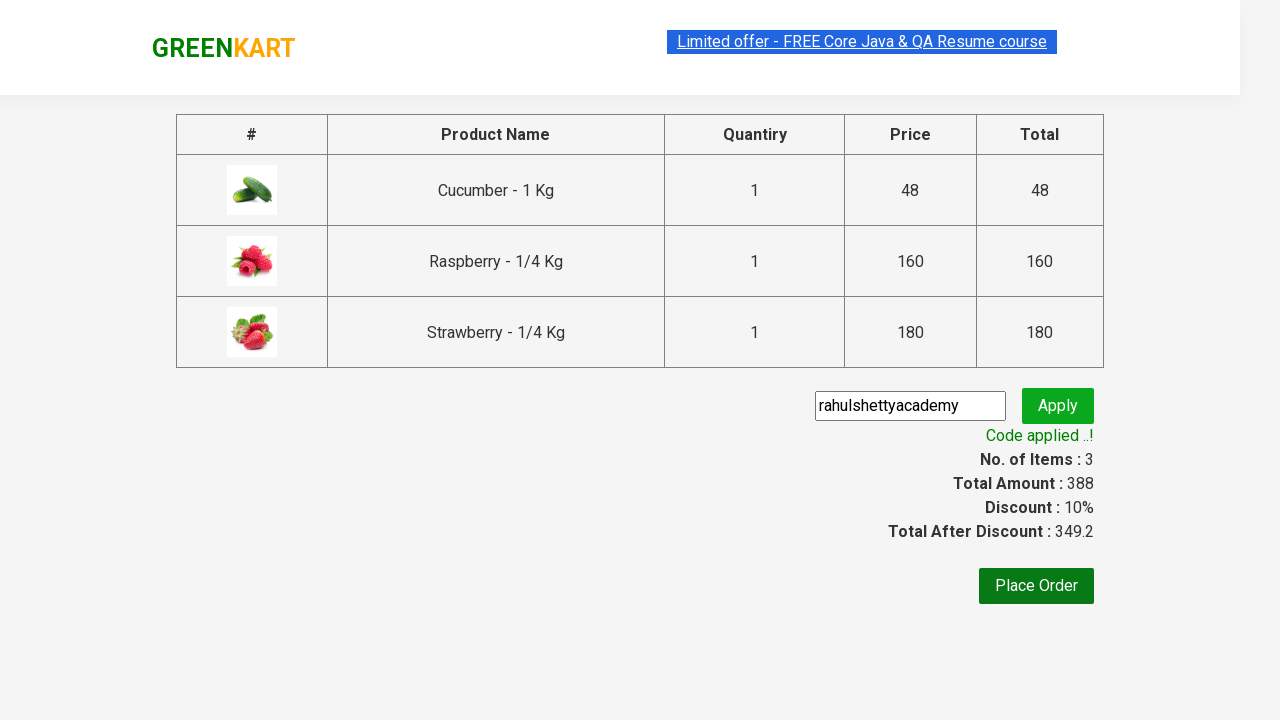

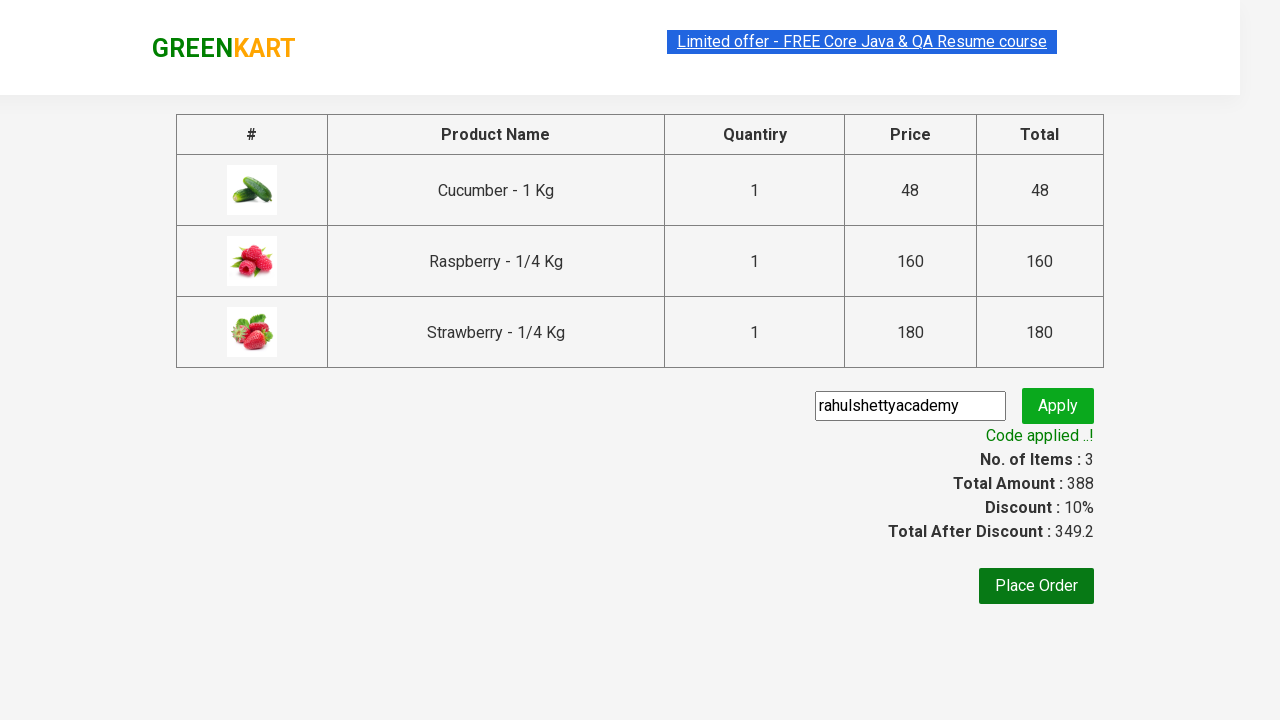